Tests context menu by right-clicking on the hot spot area

Starting URL: https://the-internet.herokuapp.com/

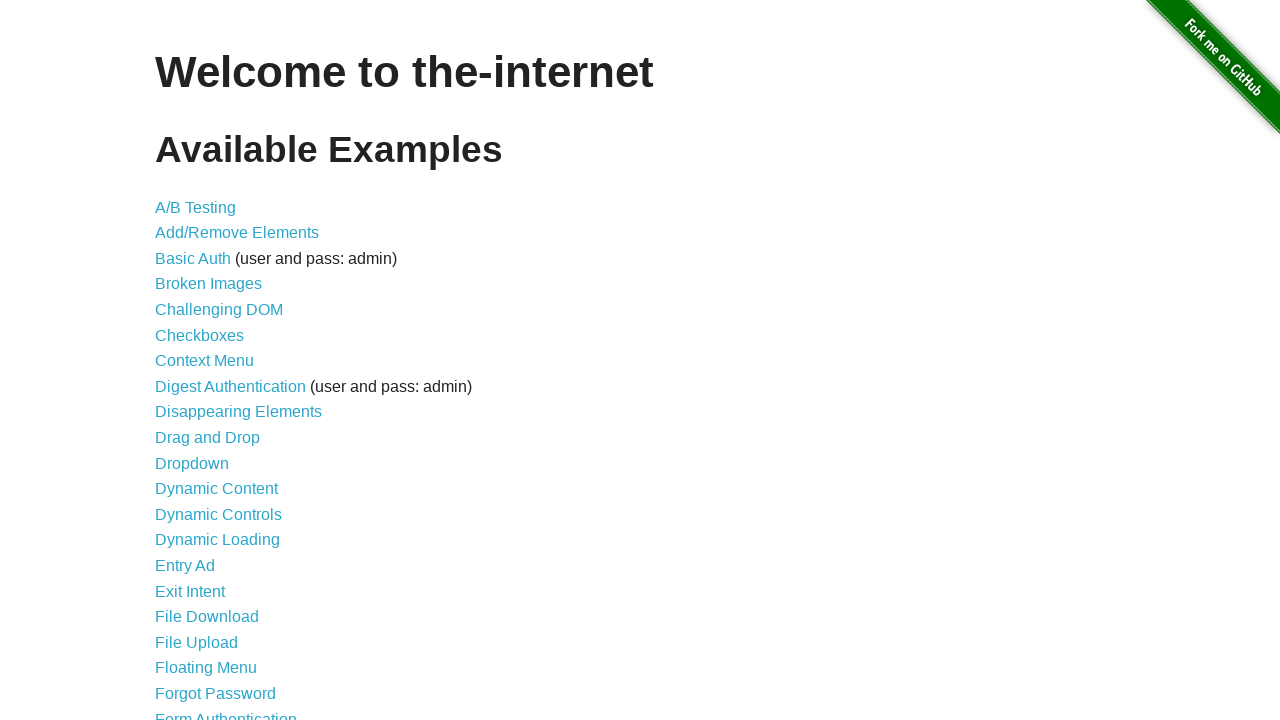

Clicked on Context Menu link at (204, 361) on a:text('Context Menu')
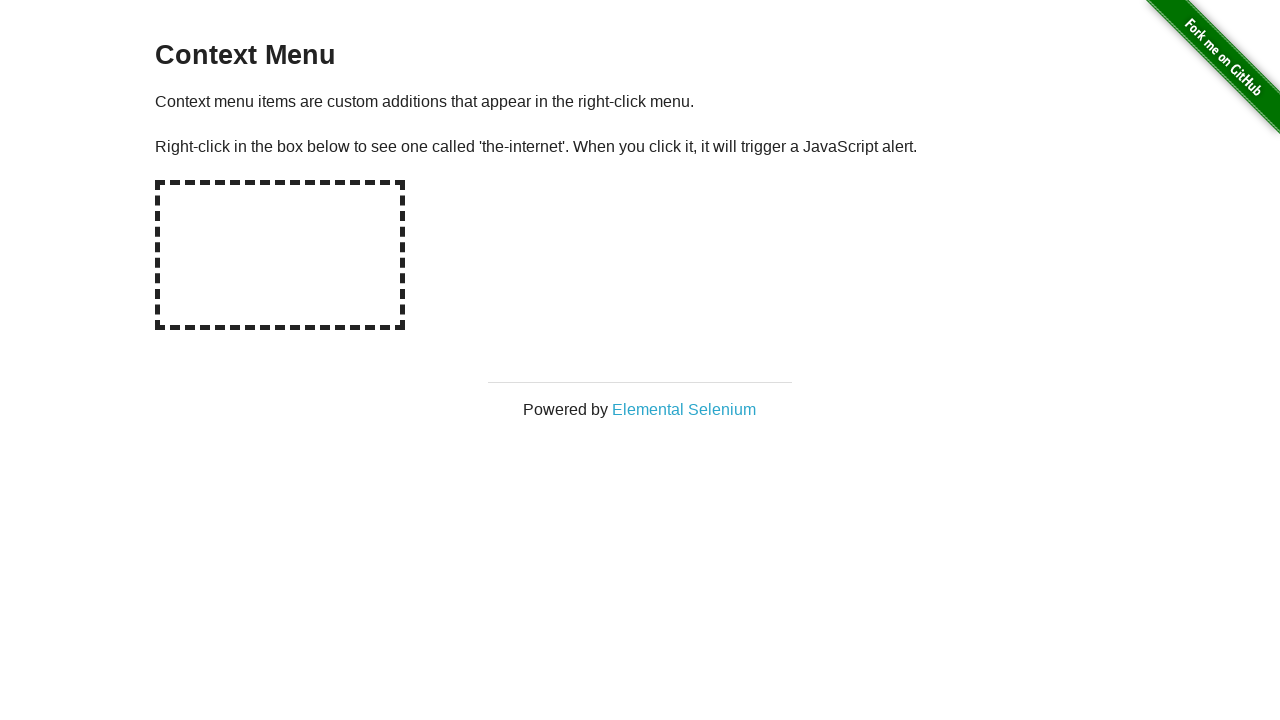

Hot spot element became visible
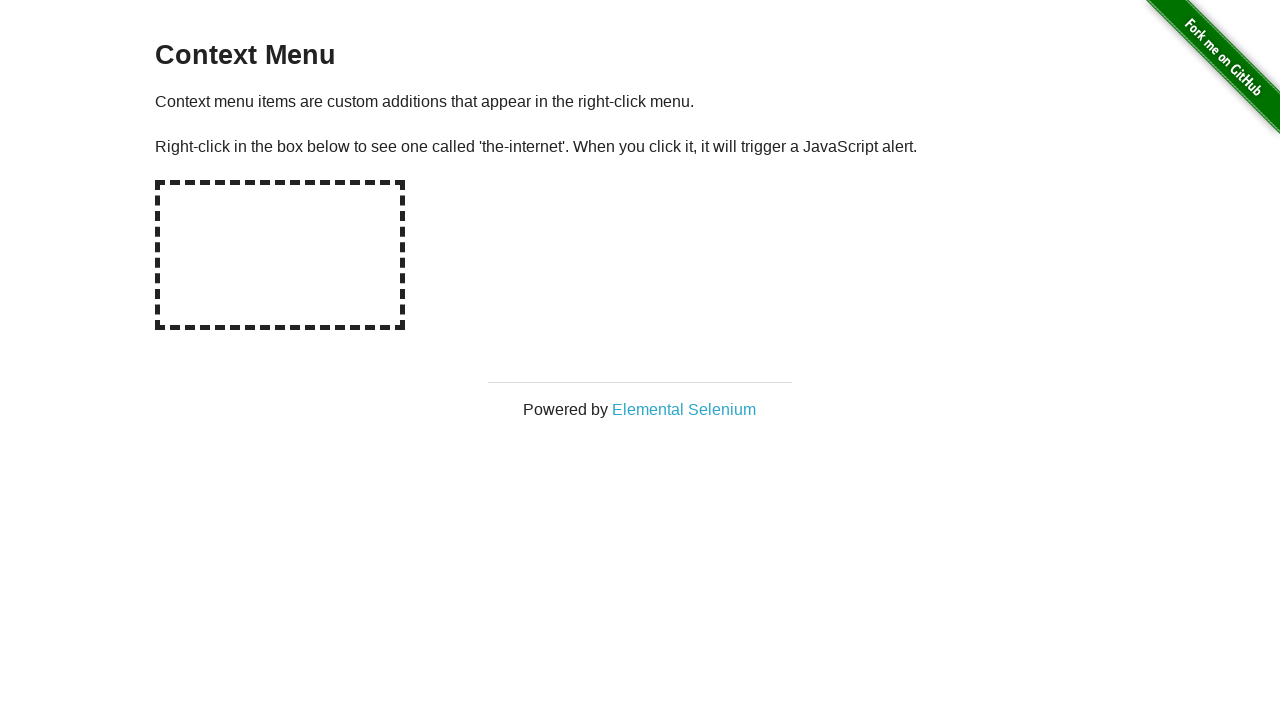

Set up dialog handler to accept alerts
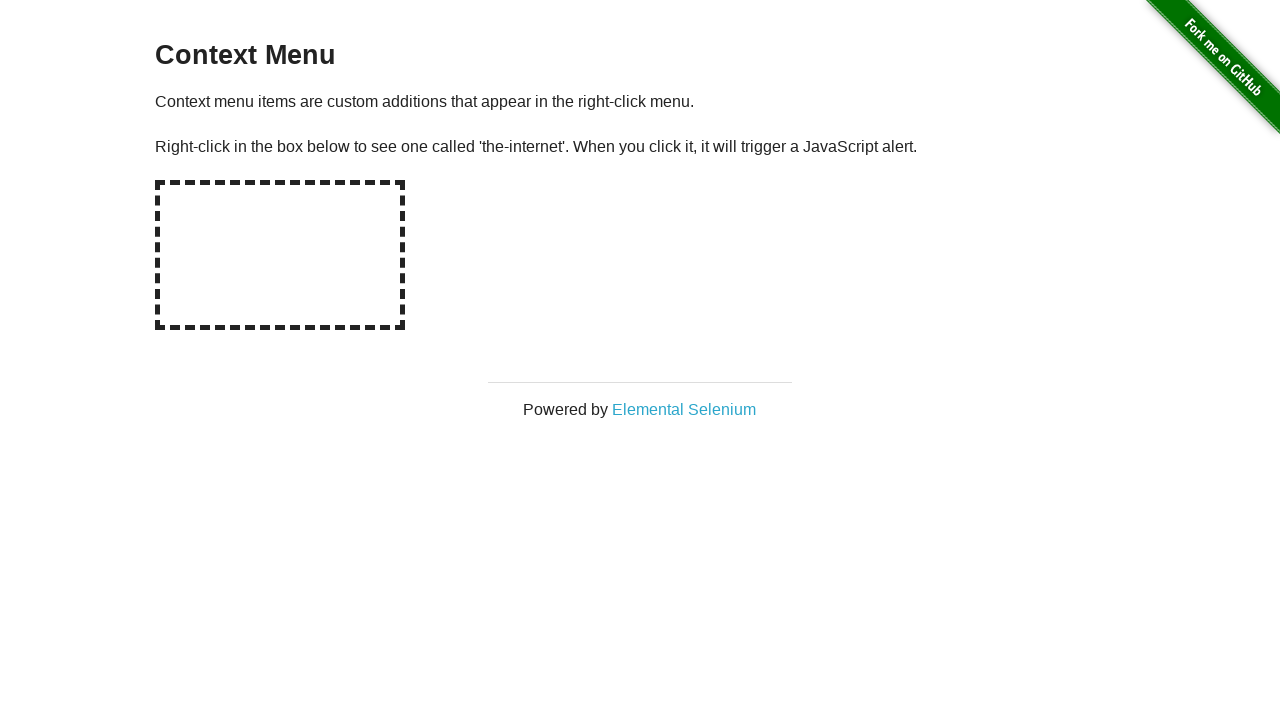

Right-clicked on hot spot area to trigger context menu at (280, 255) on #hot-spot
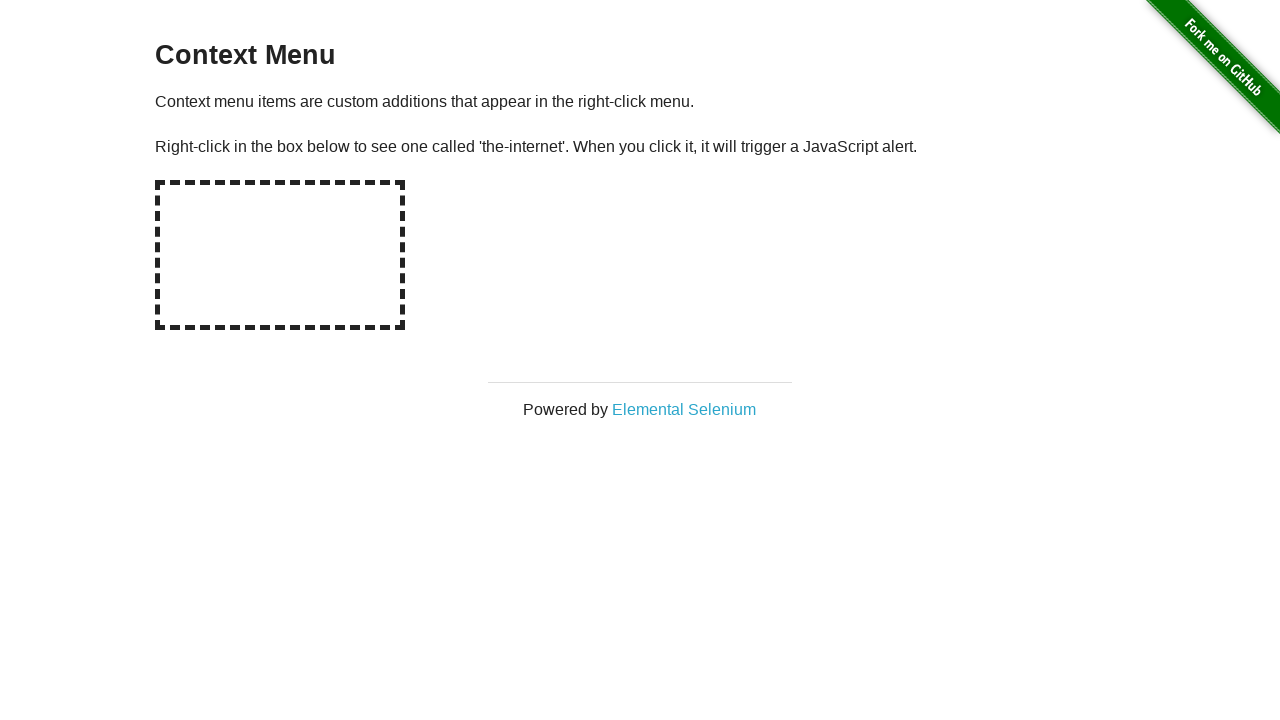

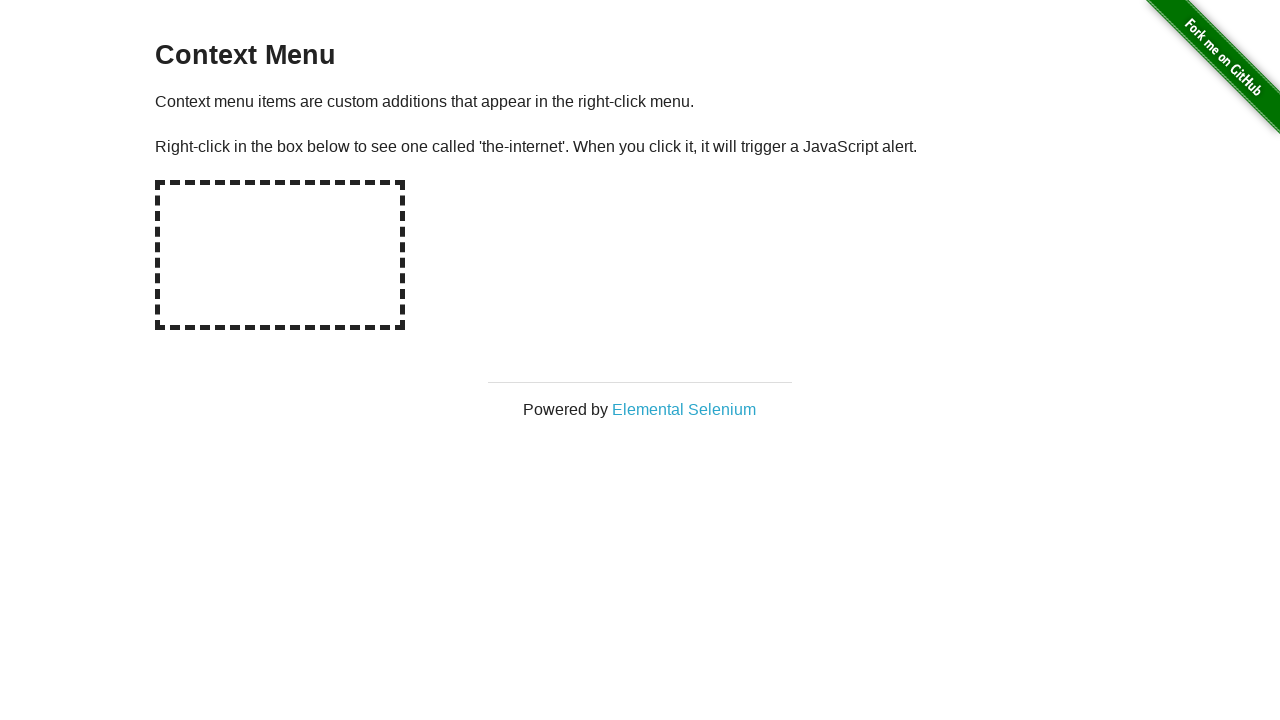